Tests filtering to display only active (incomplete) items

Starting URL: https://demo.playwright.dev/todomvc

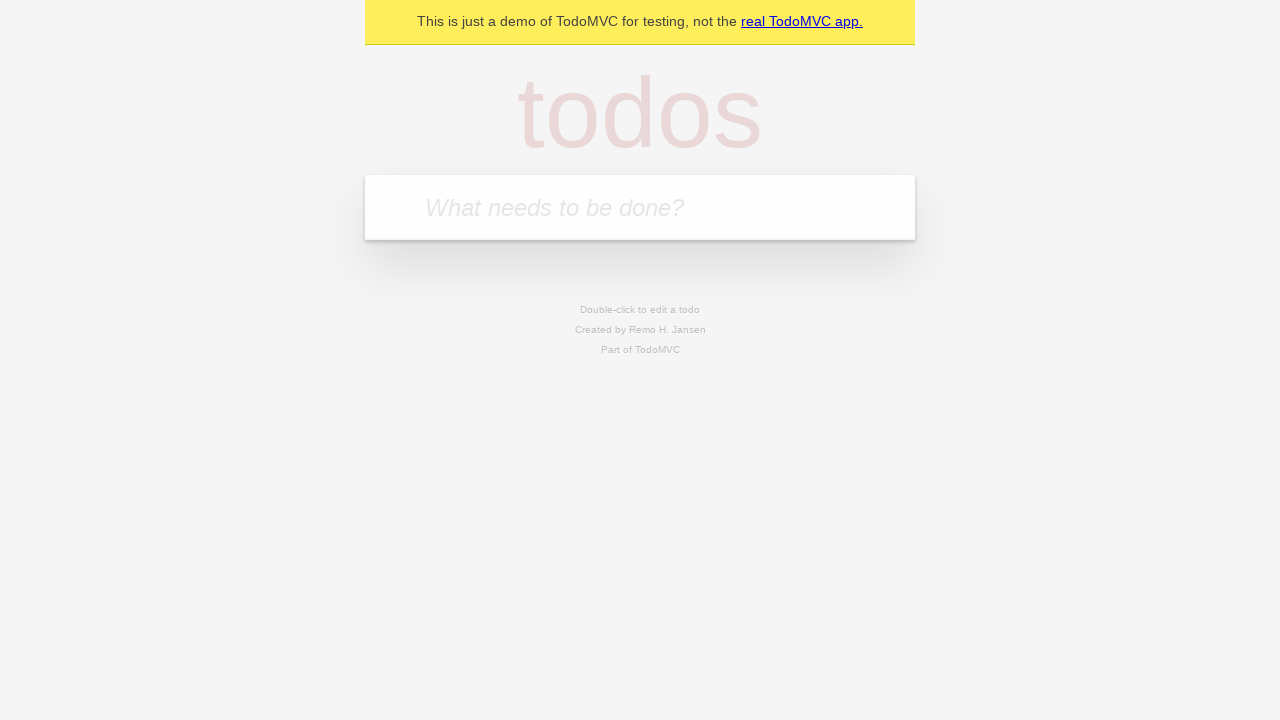

Filled new todo input with 'buy some cheese' on .new-todo
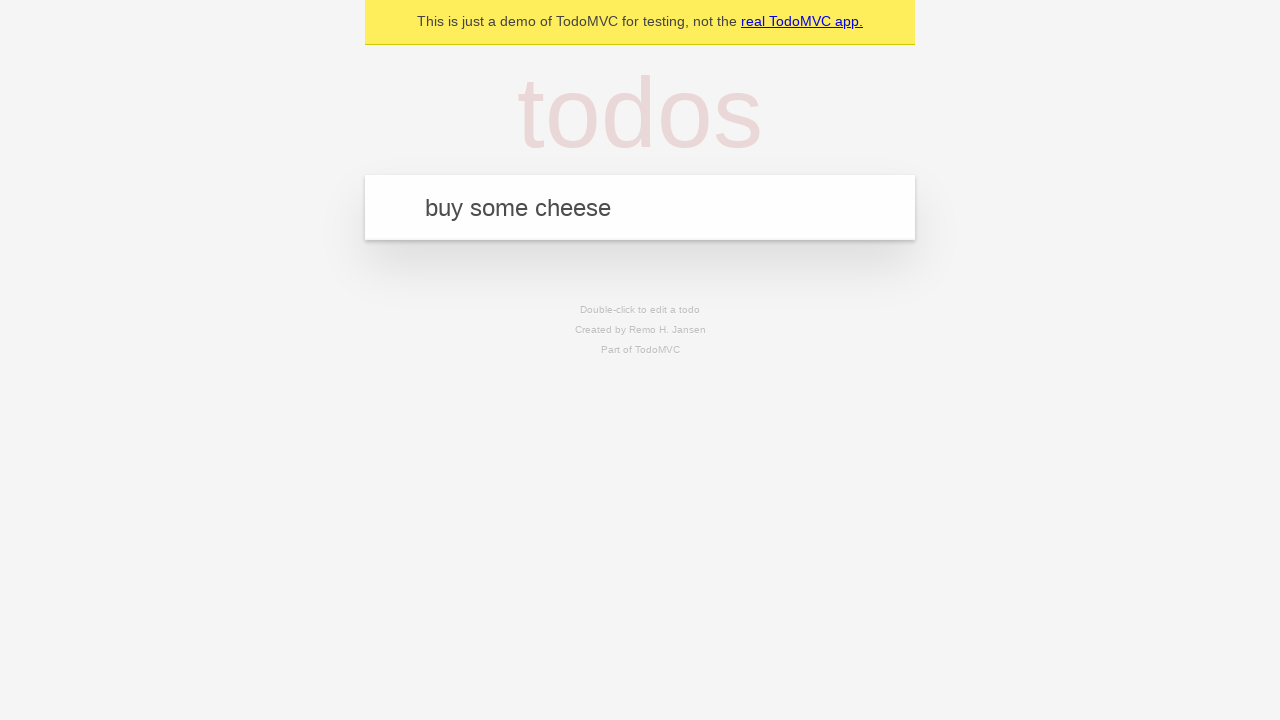

Pressed Enter to create first todo item on .new-todo
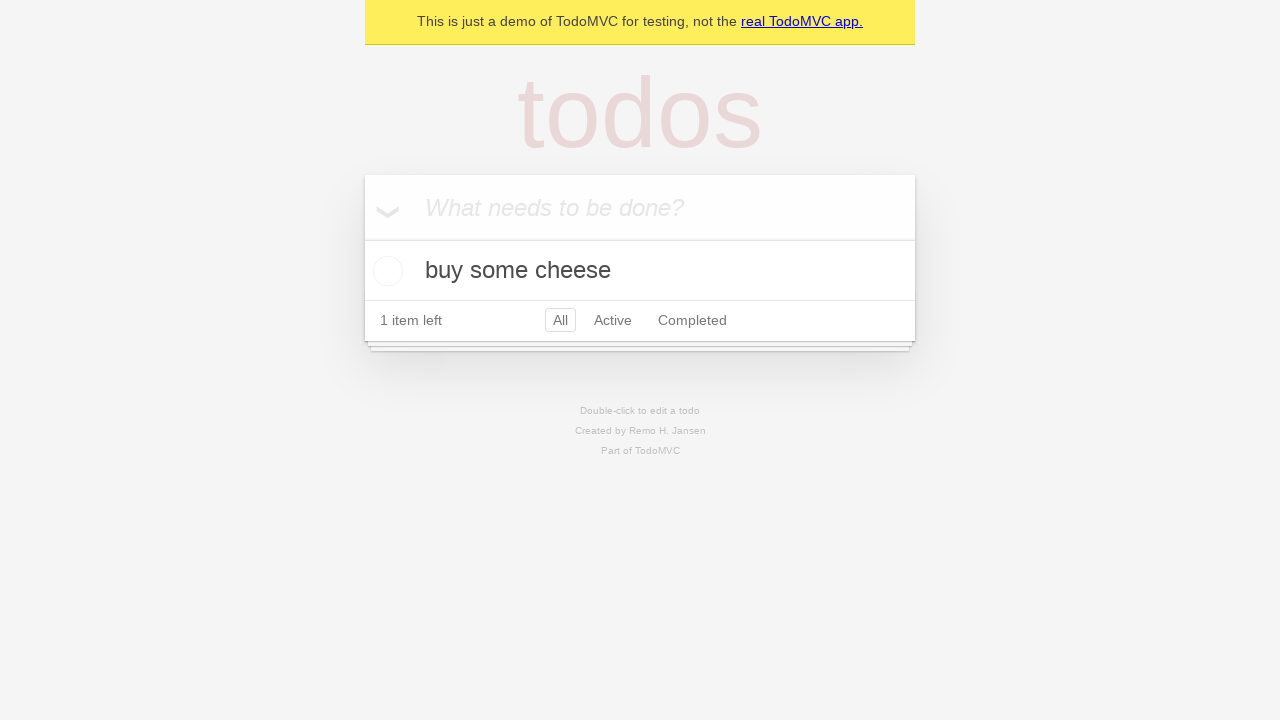

Filled new todo input with 'feed the cat' on .new-todo
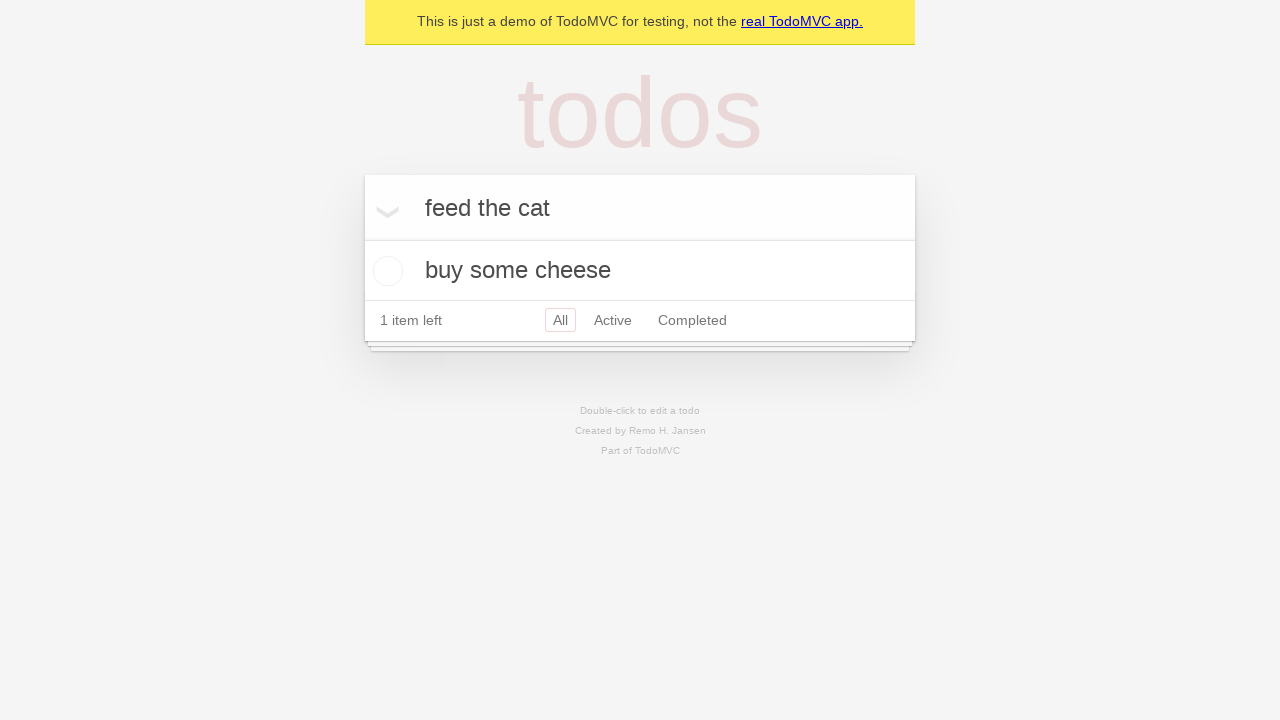

Pressed Enter to create second todo item on .new-todo
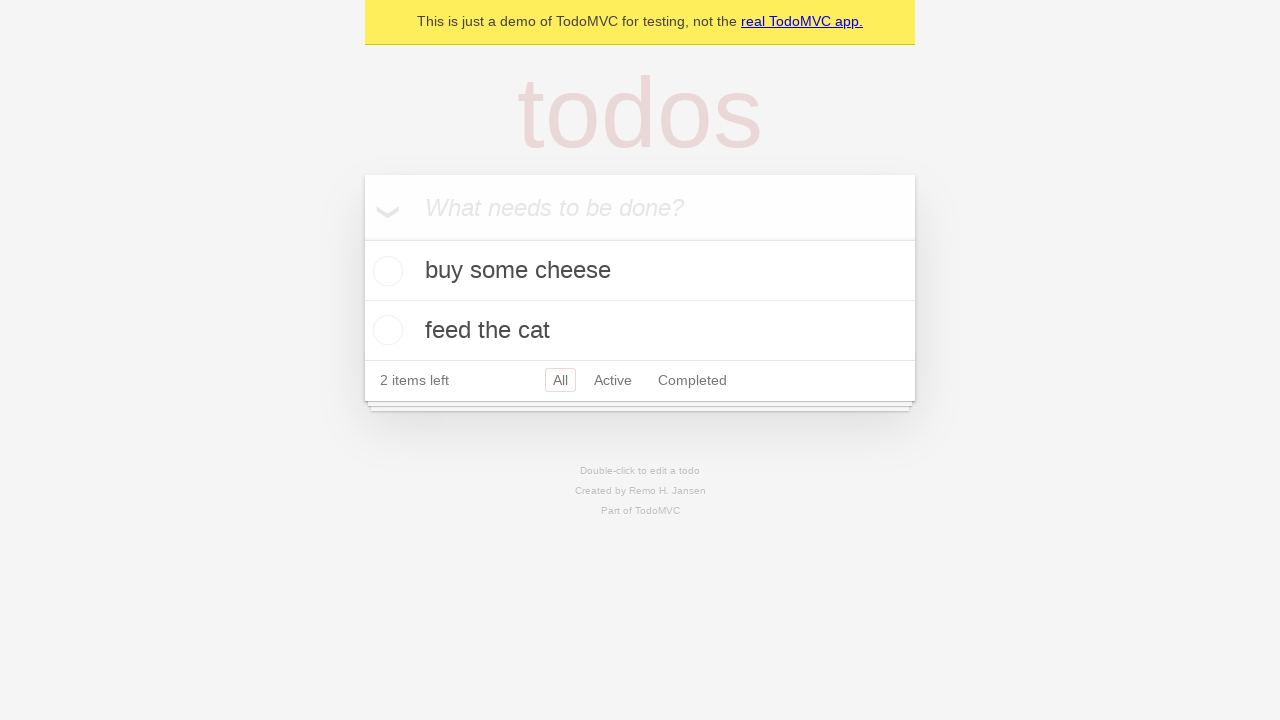

Filled new todo input with 'book a doctors appointment' on .new-todo
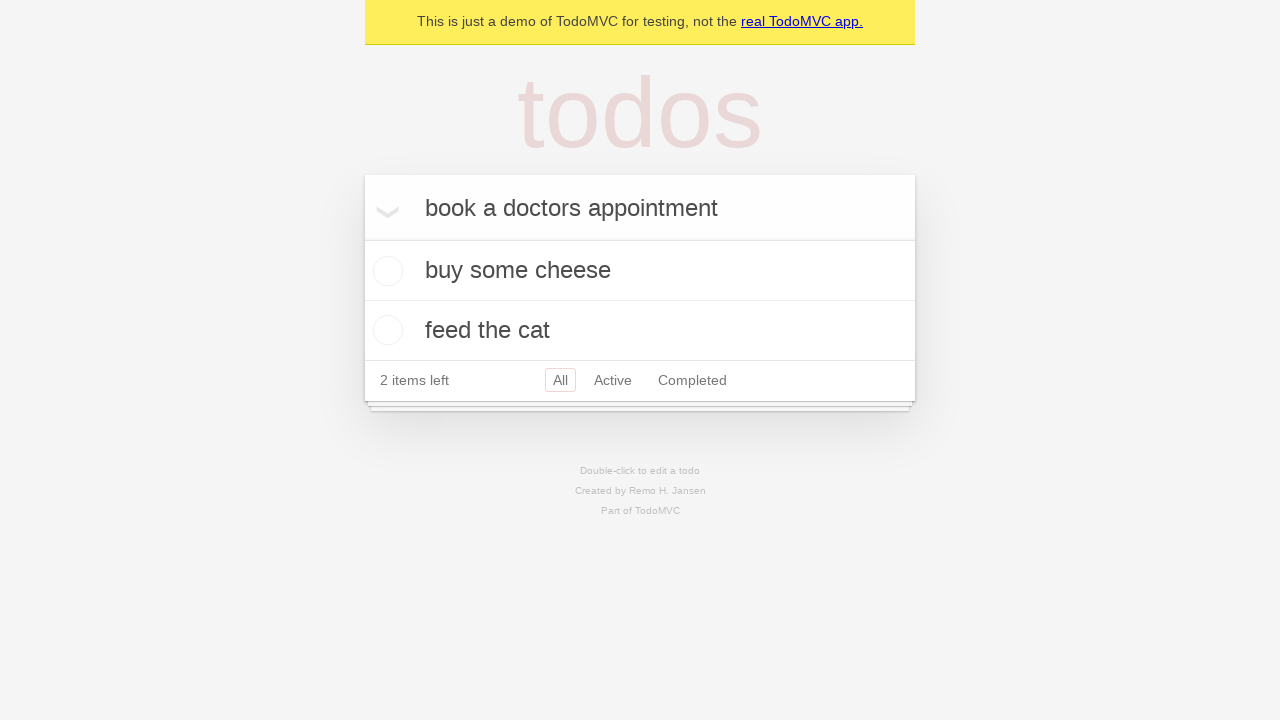

Pressed Enter to create third todo item on .new-todo
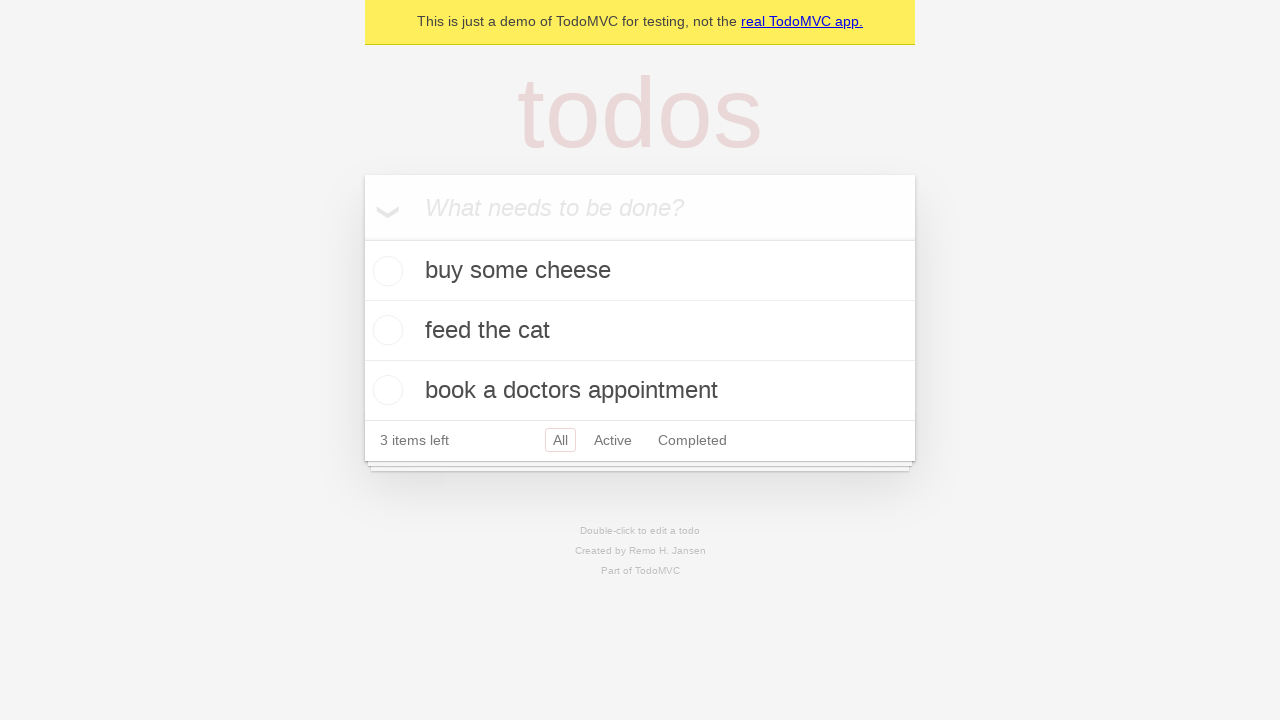

Waited for all three todo items to load
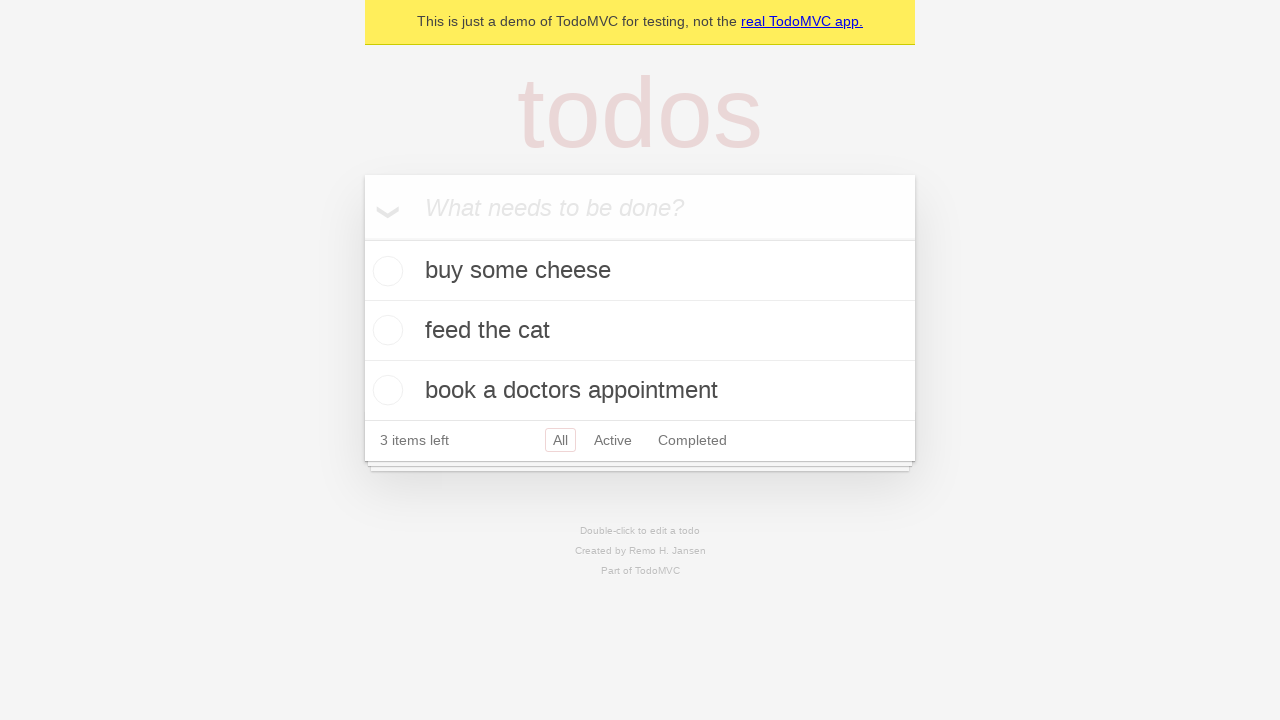

Checked the second todo item to mark it as complete at (385, 330) on .todo-list li .toggle >> nth=1
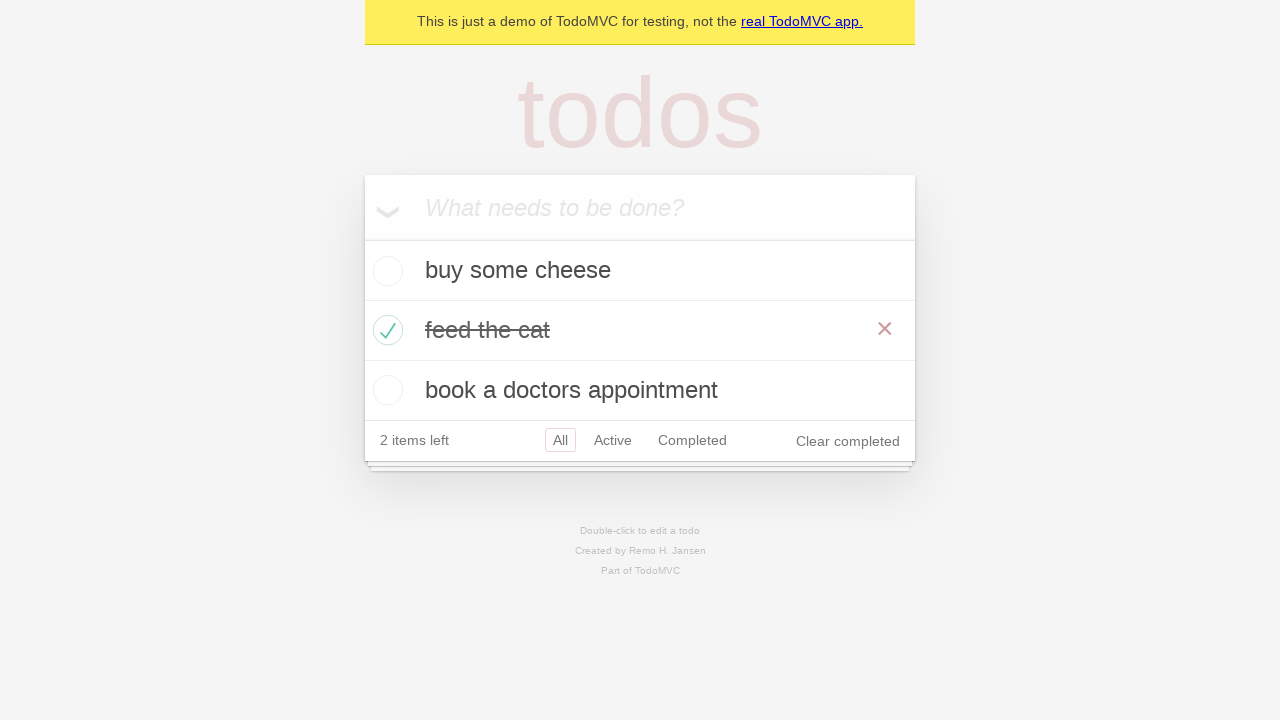

Clicked Active filter to display only incomplete items at (613, 440) on .filters >> text=Active
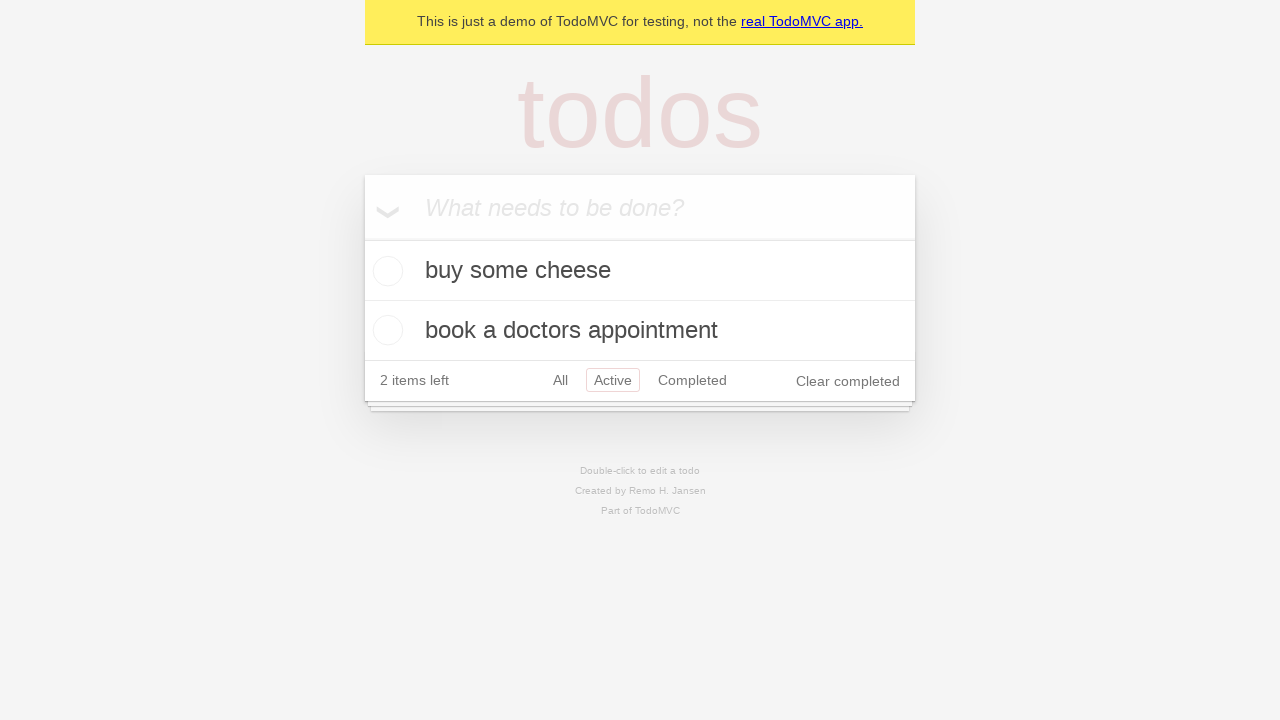

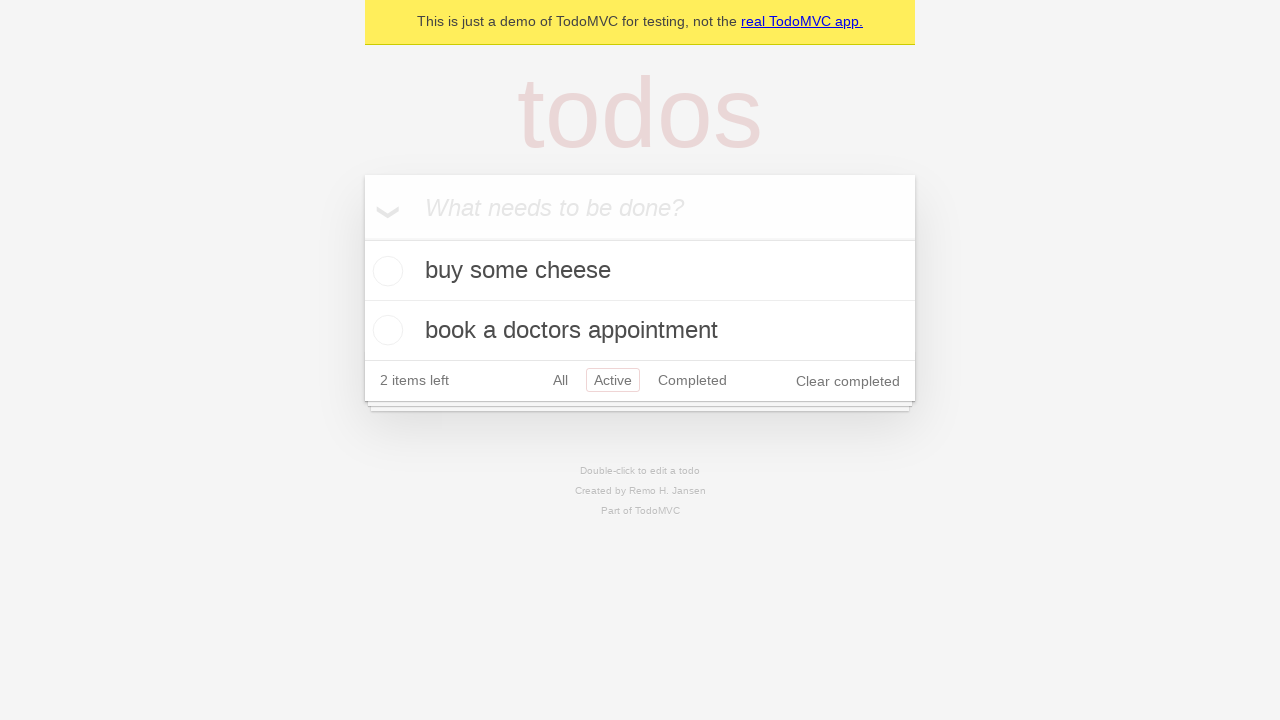